Tests various form controls on a practice page including dropdown selection, radio buttons, checkbox toggle, and verifying link attributes

Starting URL: https://rahulshettyacademy.com/loginpagePractise/

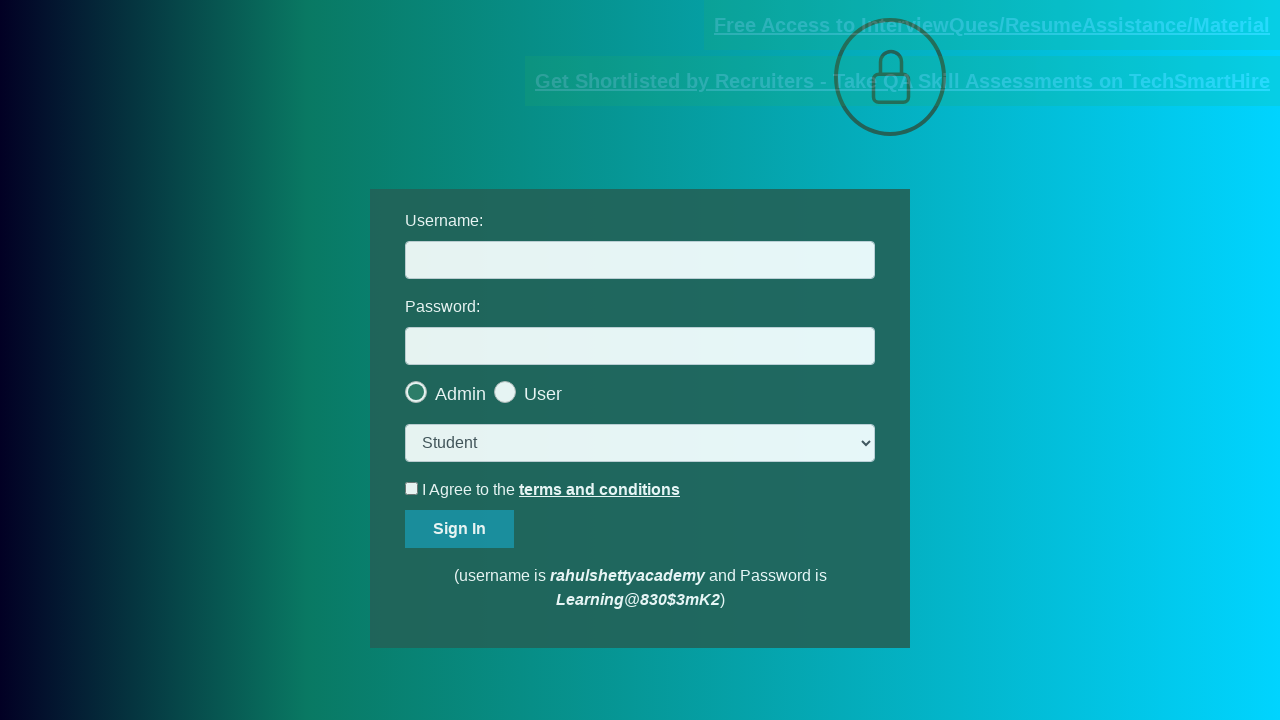

Selected 'Teacher' from dropdown menu on select.form-control
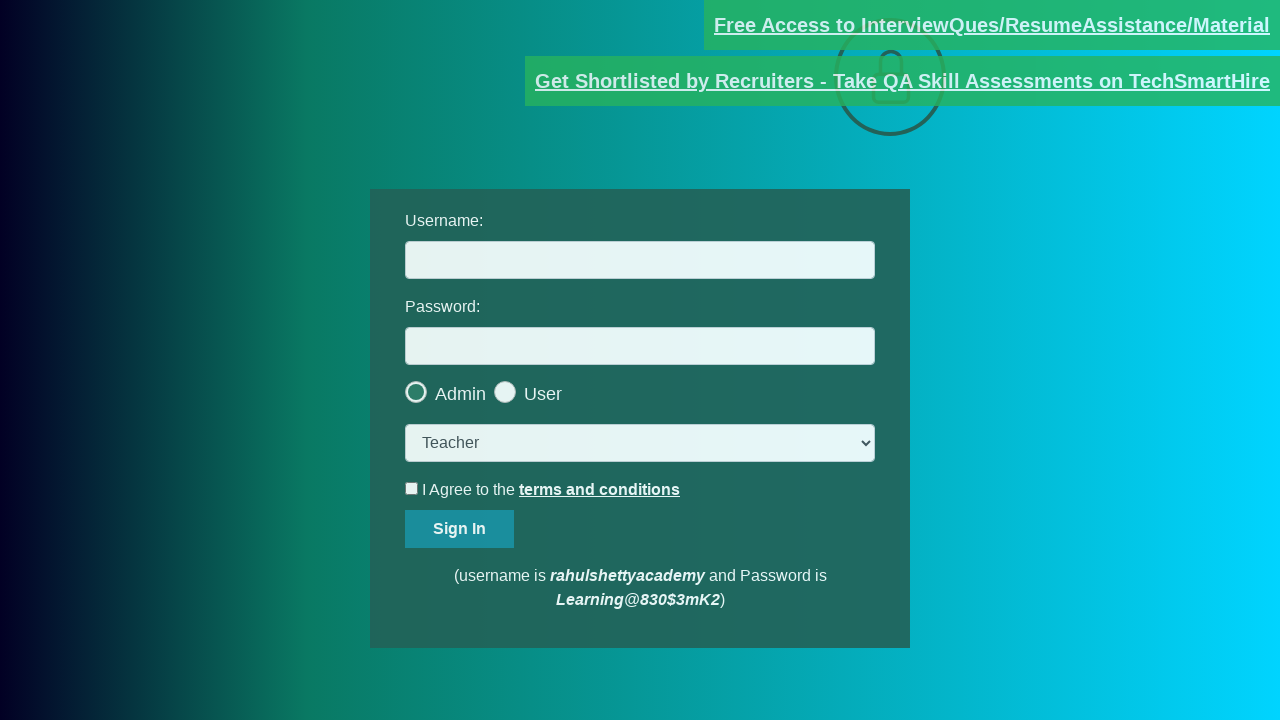

Clicked the last radio button option at (543, 394) on span.radiotextsty >> nth=-1
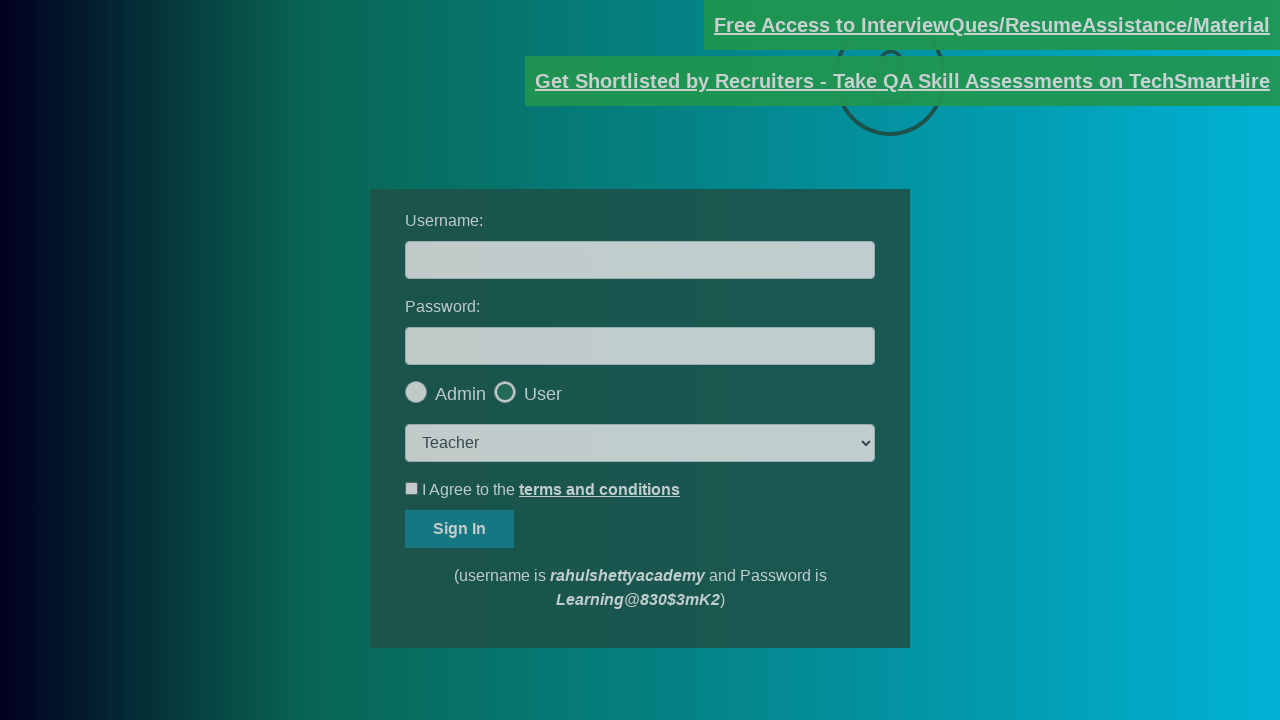

Clicked okay button on popup at (698, 144) on #okayBtn
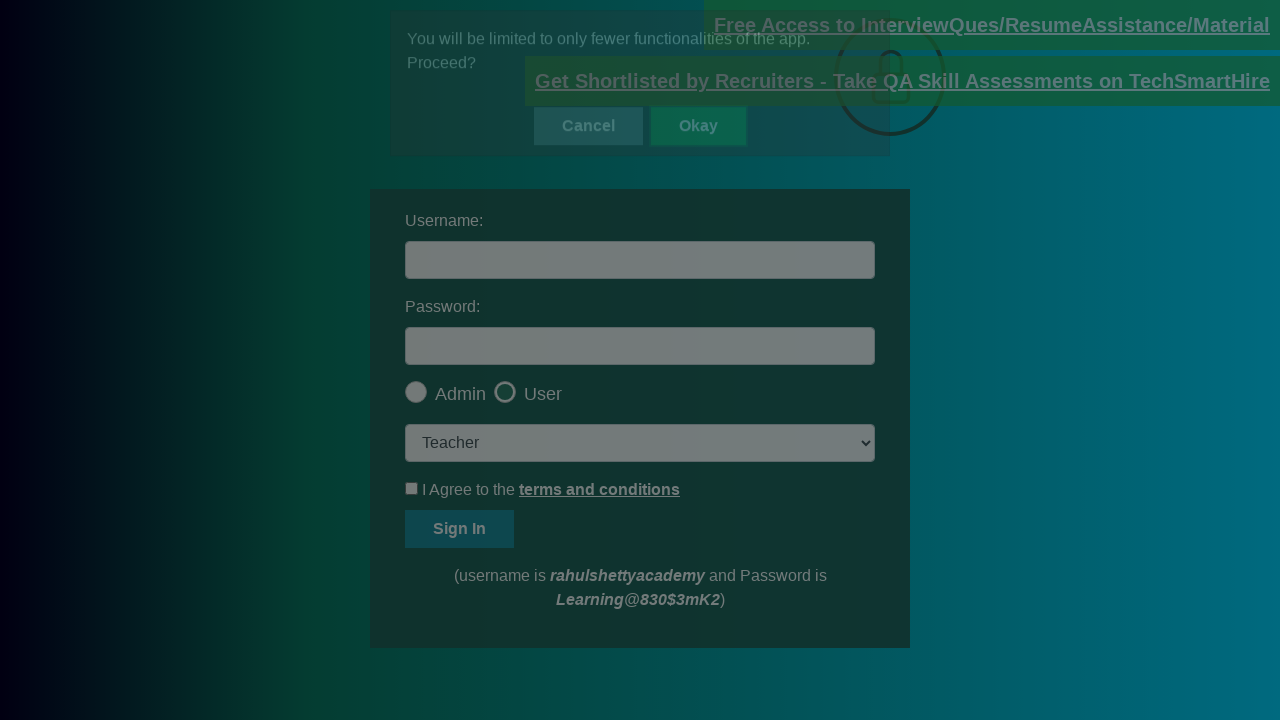

Checked the terms checkbox at (412, 488) on #terms
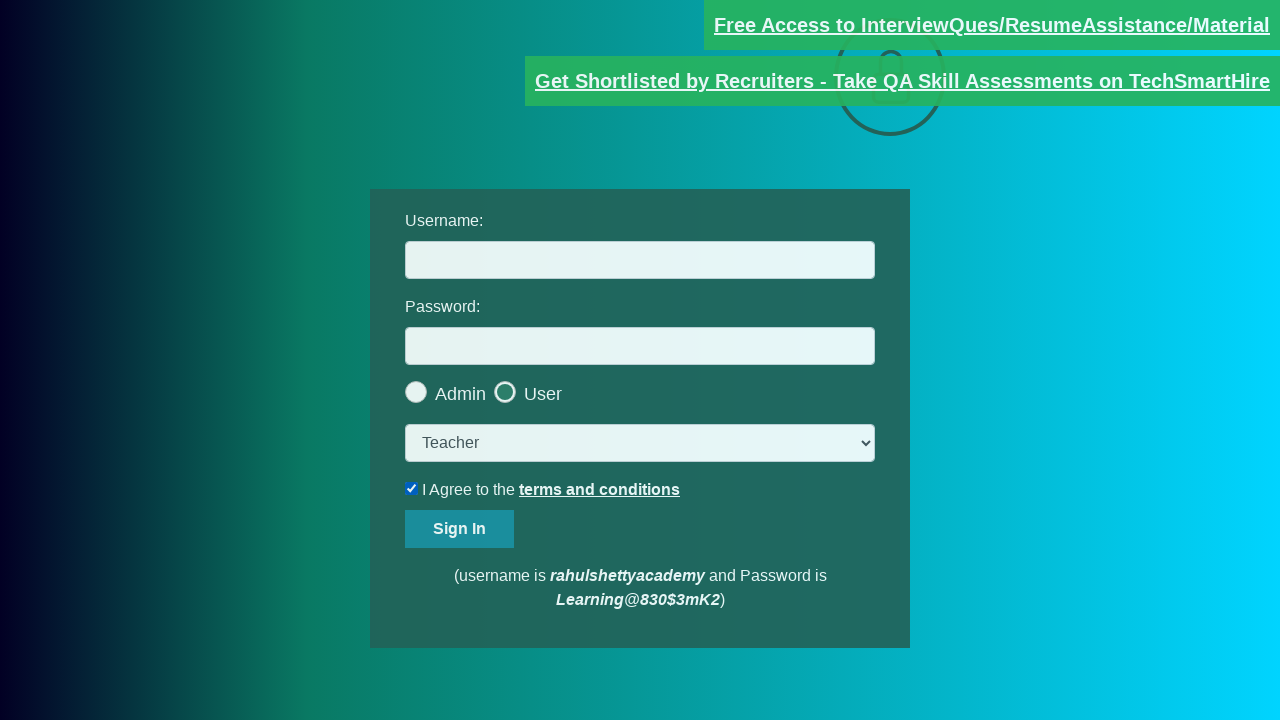

Verified terms checkbox is checked
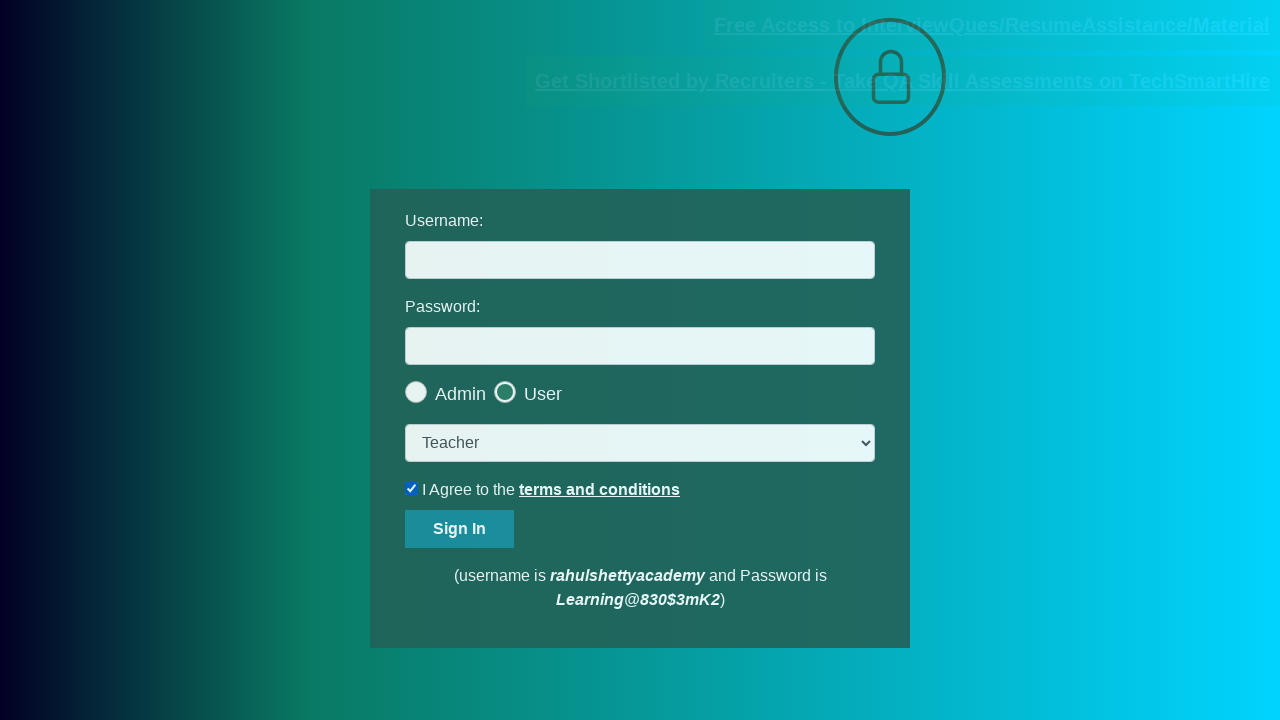

Unchecked the terms checkbox at (412, 488) on #terms
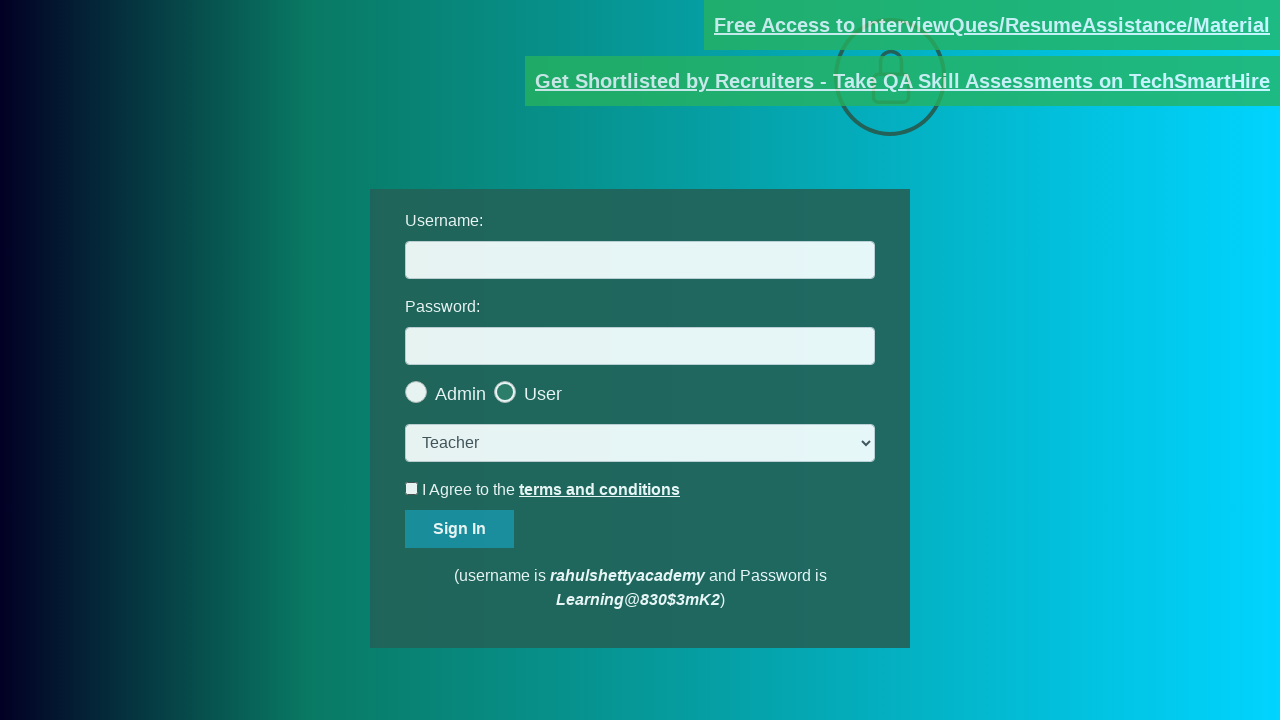

Retrieved class attribute from documents-request link
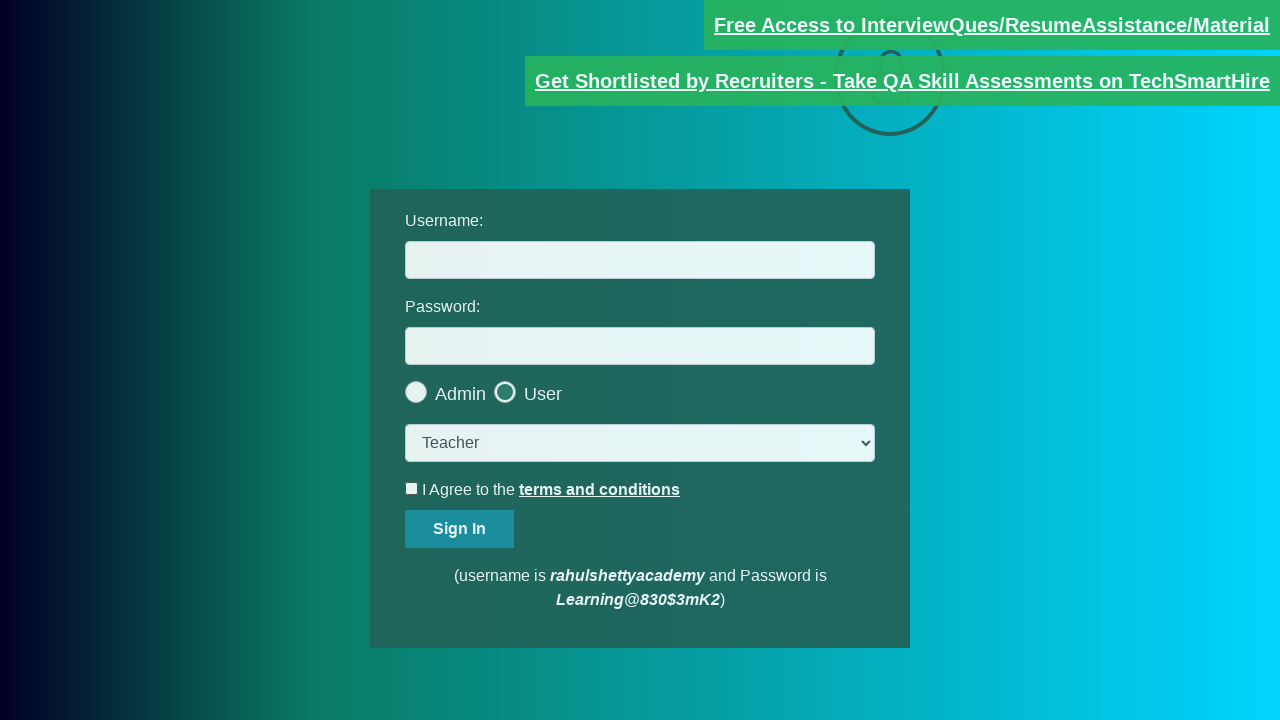

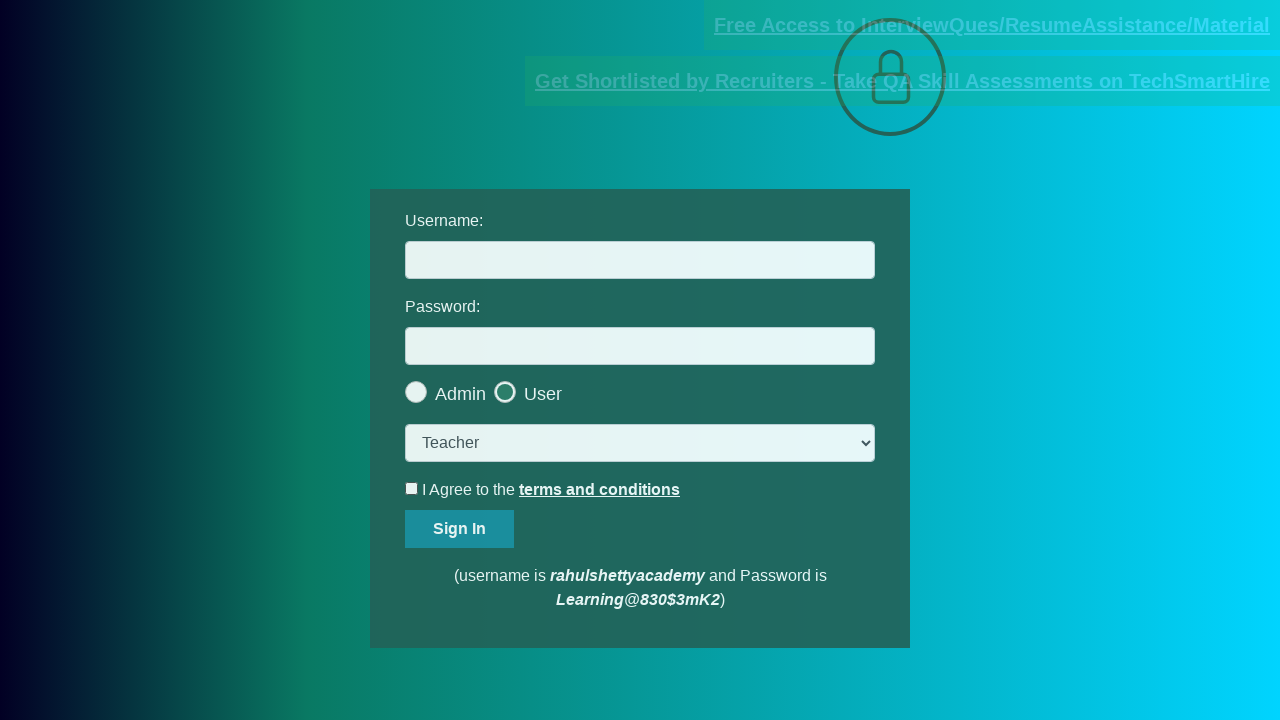